Tests different types of JavaScript alerts (simple, confirm, and prompt) by triggering them and interacting with accept, dismiss, and text input

Starting URL: http://demo.automationtesting.in/Alerts.html

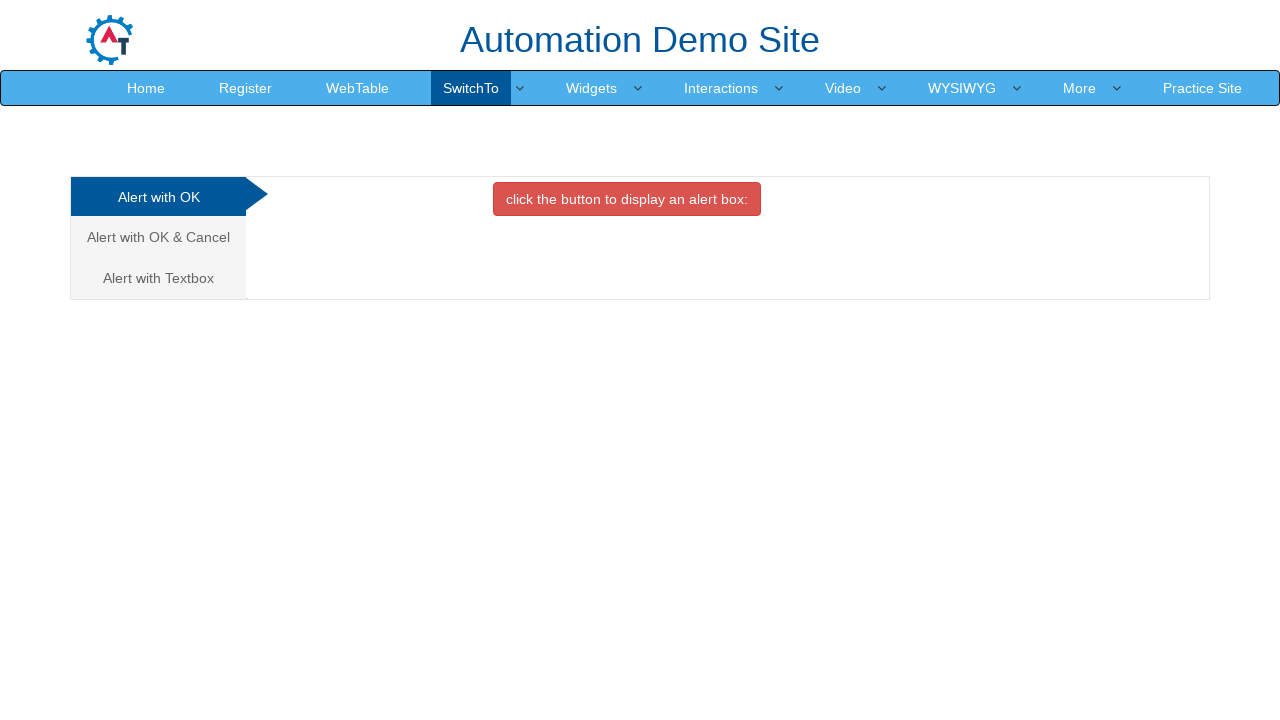

Clicked on Simple Alert tab at (158, 197) on (//a[@class='analystic'])[1]
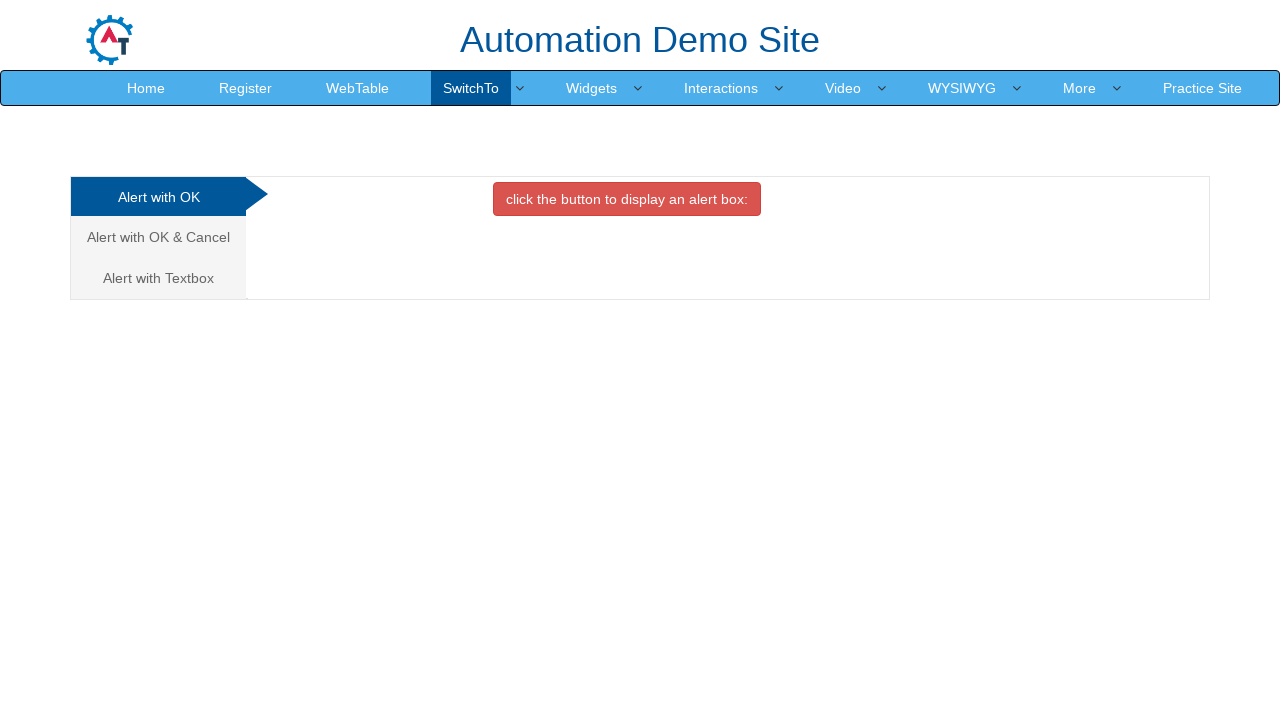

Clicked button to trigger simple alert at (627, 199) on xpath=//button[@class='btn btn-danger']
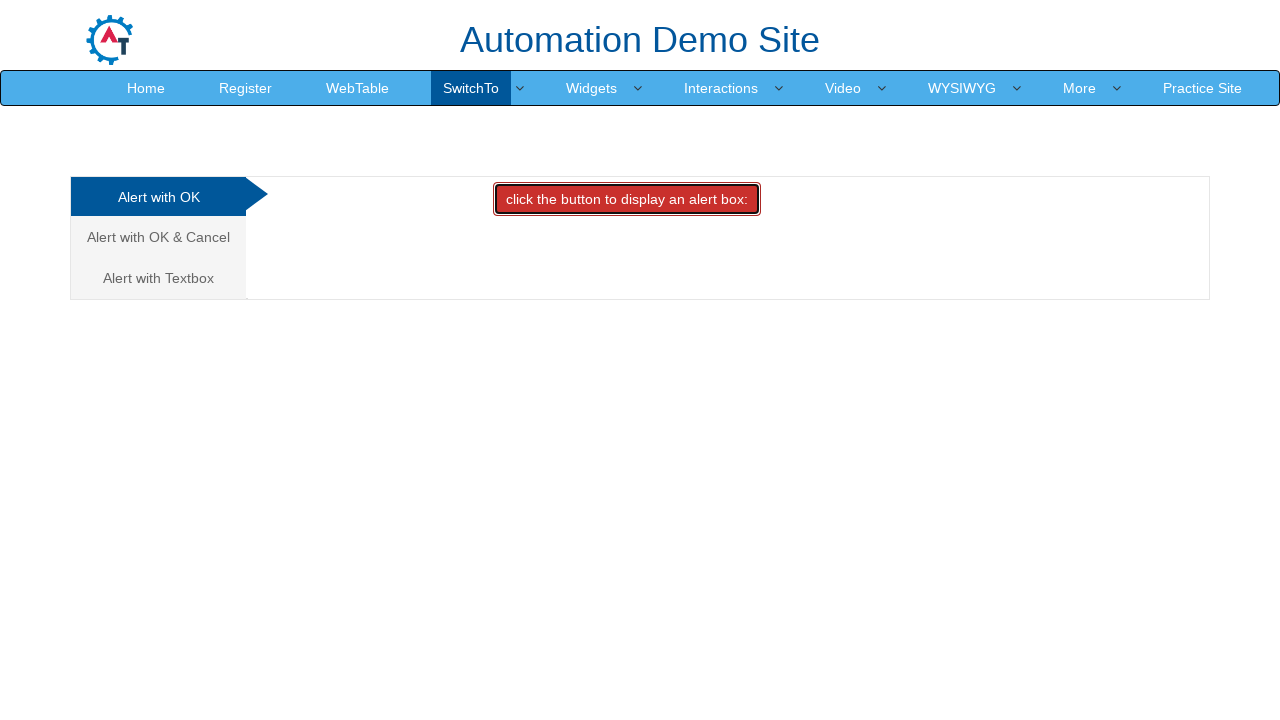

Accepted simple alert dialog
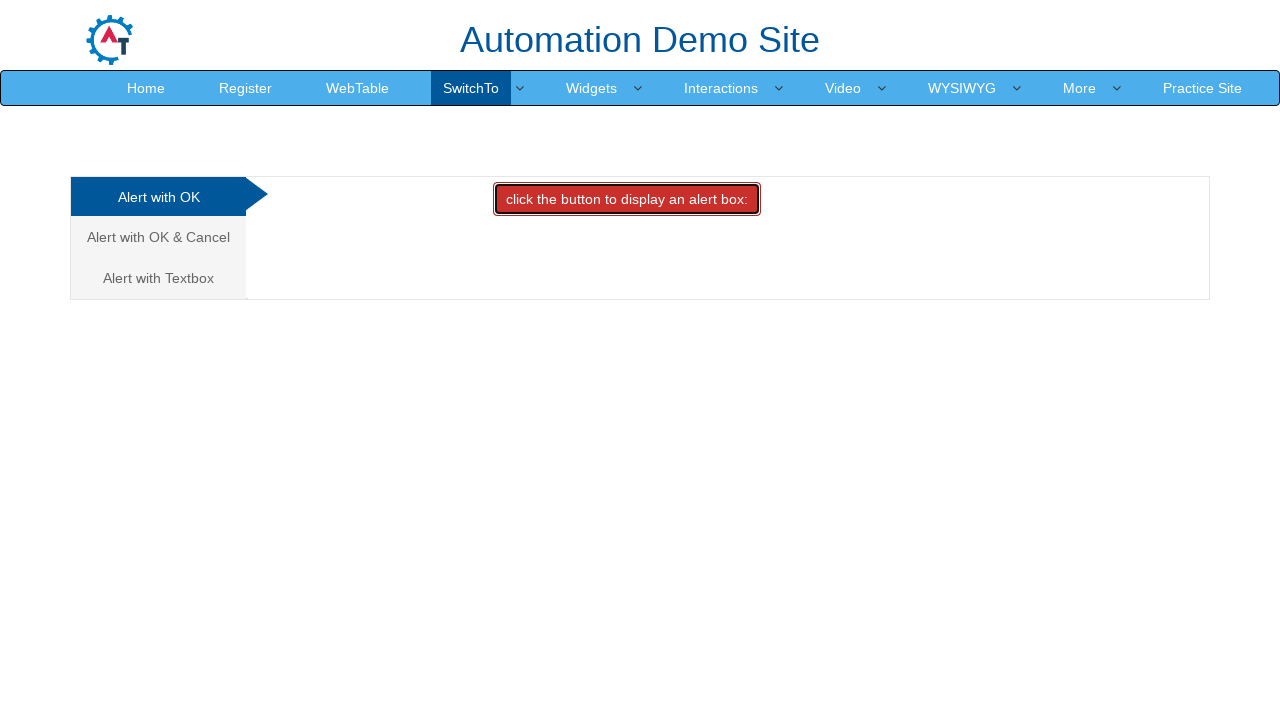

Clicked on Confirm Alert tab at (158, 237) on (//a[@class='analystic'])[2]
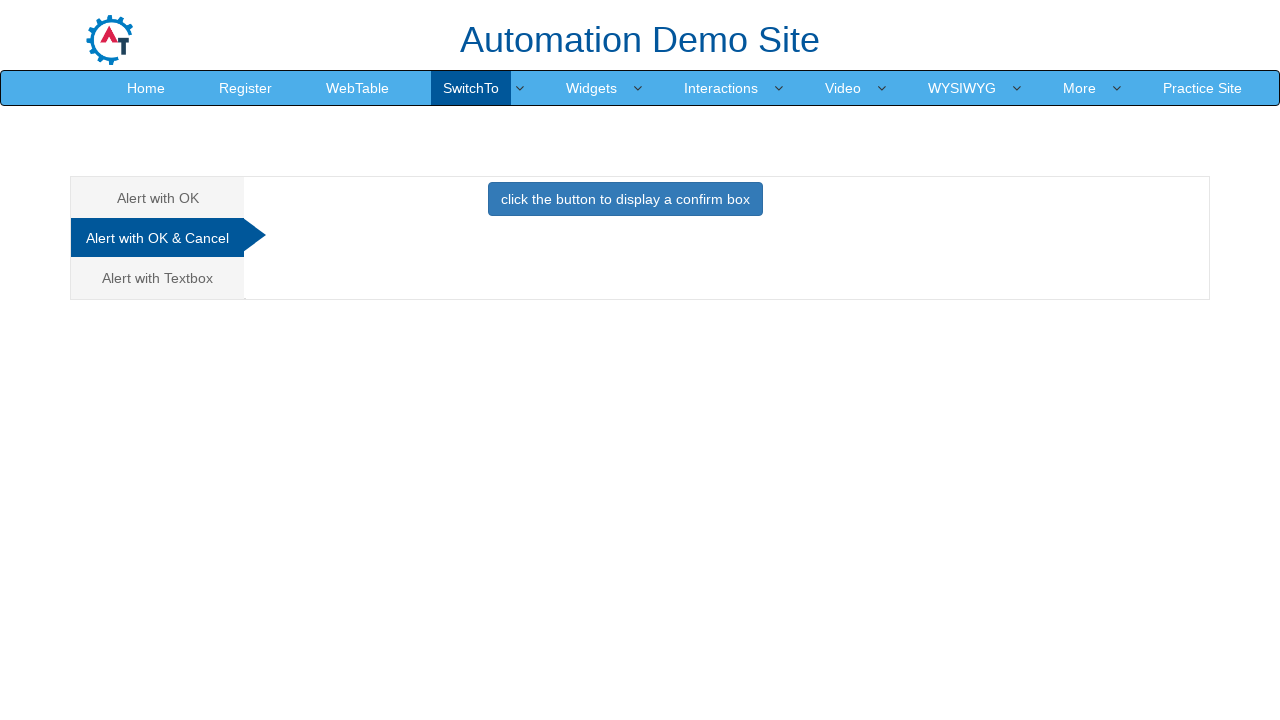

Clicked button to trigger confirm alert at (625, 199) on xpath=//button[@class='btn btn-primary']
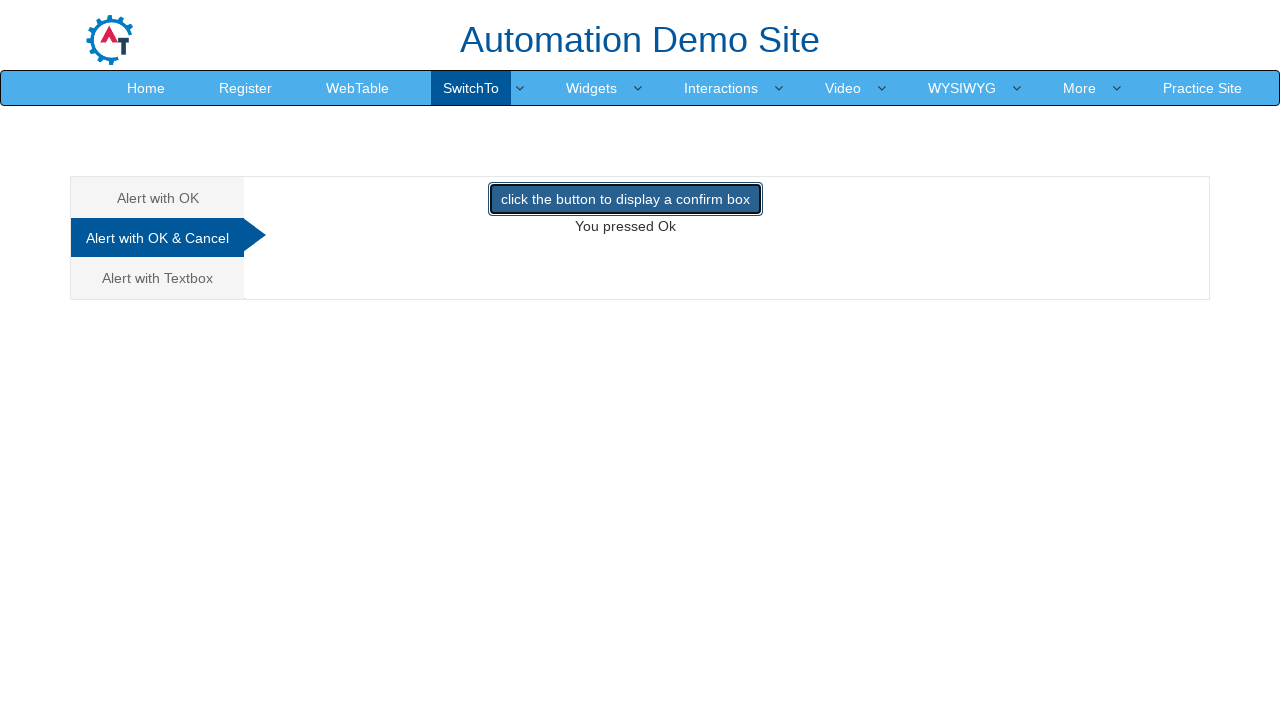

Dismissed confirm alert dialog
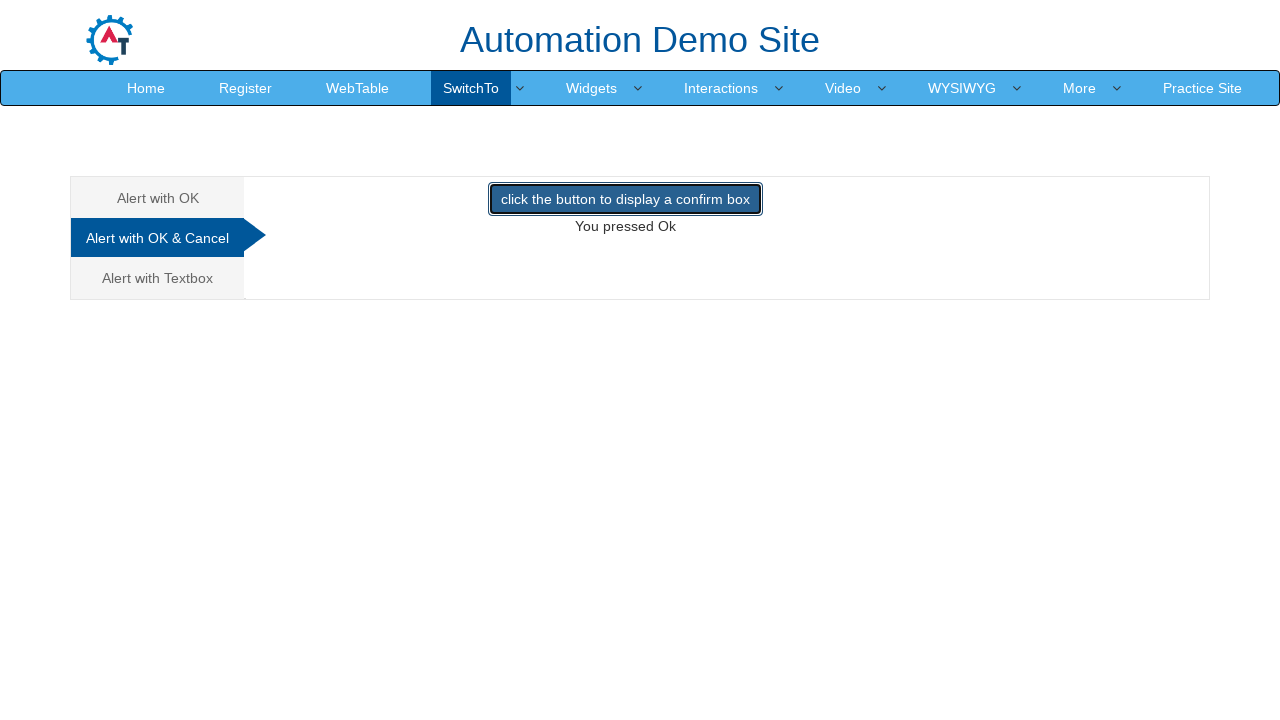

Clicked on Prompt Alert tab at (158, 278) on (//a[@class='analystic'])[3]
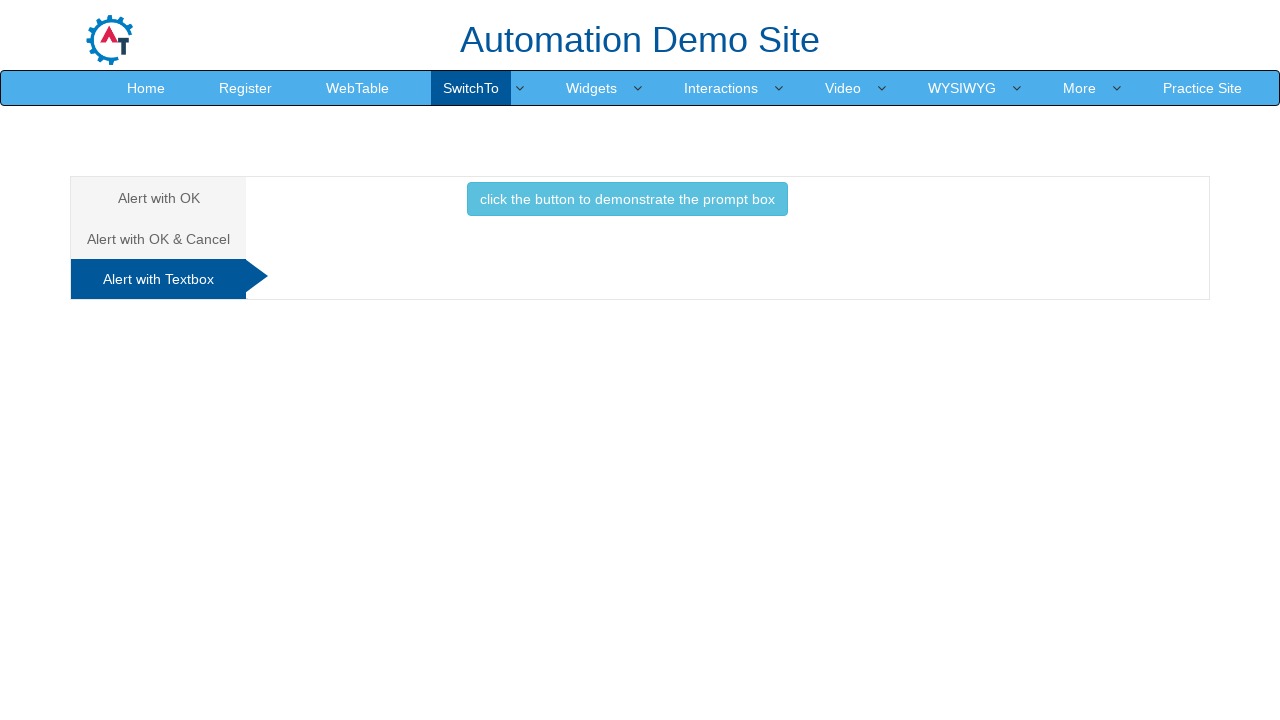

Clicked button to trigger prompt alert at (627, 199) on xpath=//button[@class='btn btn-info']
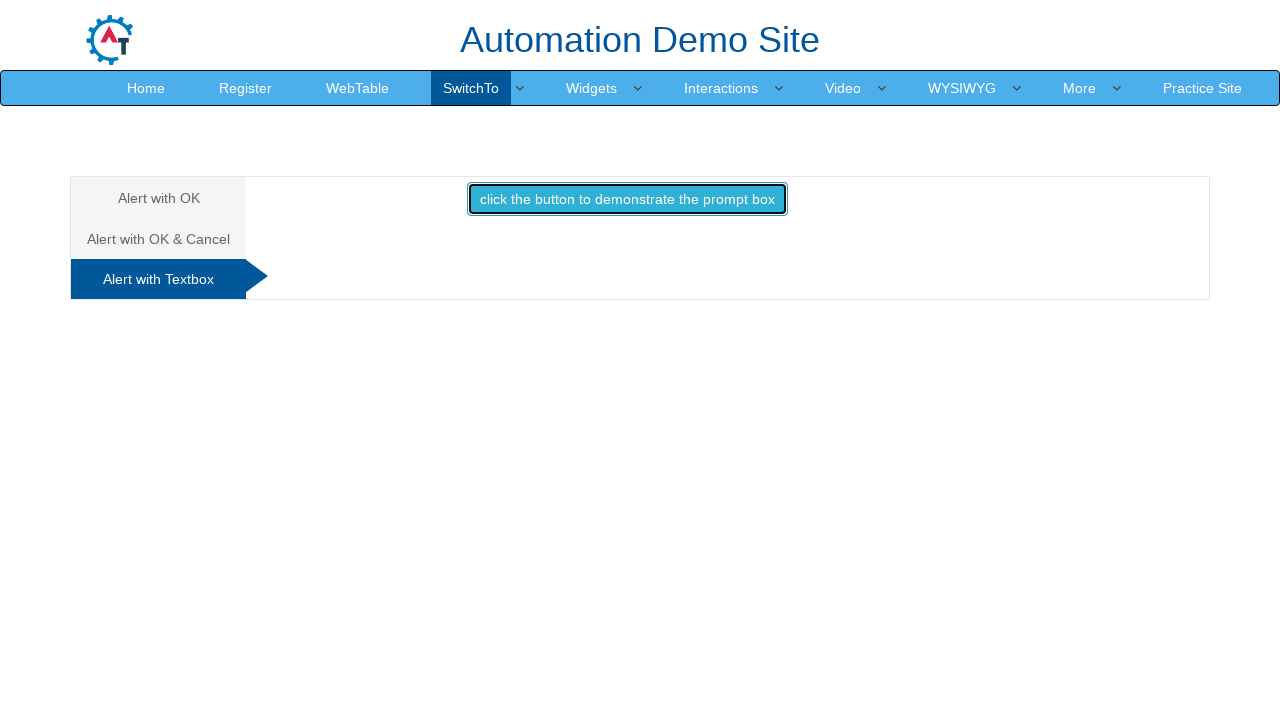

Accepted prompt alert dialog with text 'Rashmi'
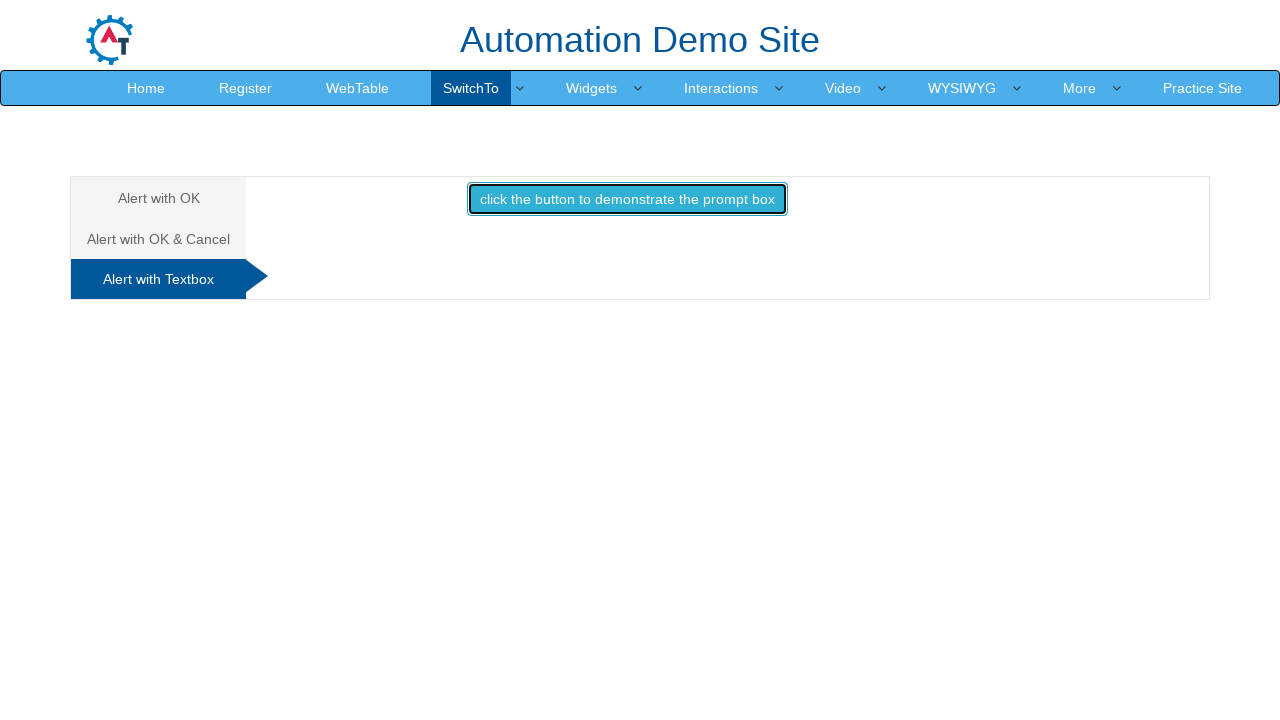

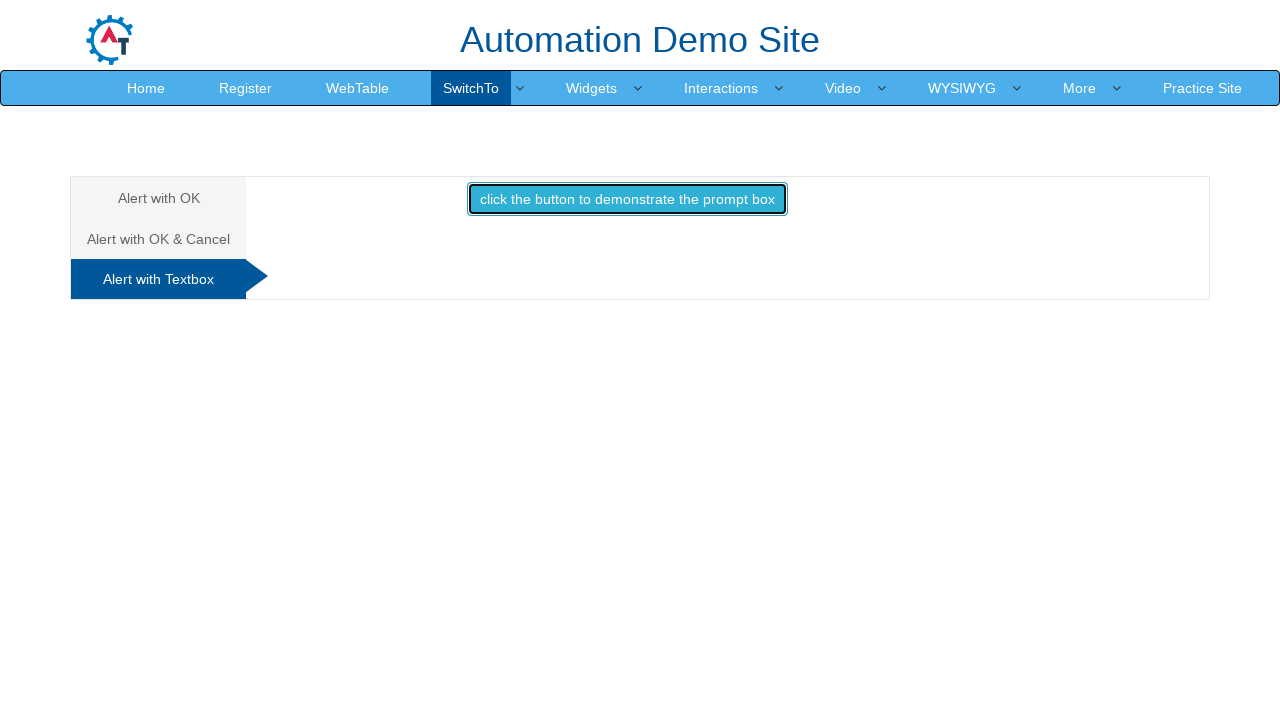